Tests mouse click-and-hold functionality by performing a click and hold action on a draggable element to verify the mouse interaction behavior.

Starting URL: https://awesomeqa.com/selenium/mouse_interaction.html

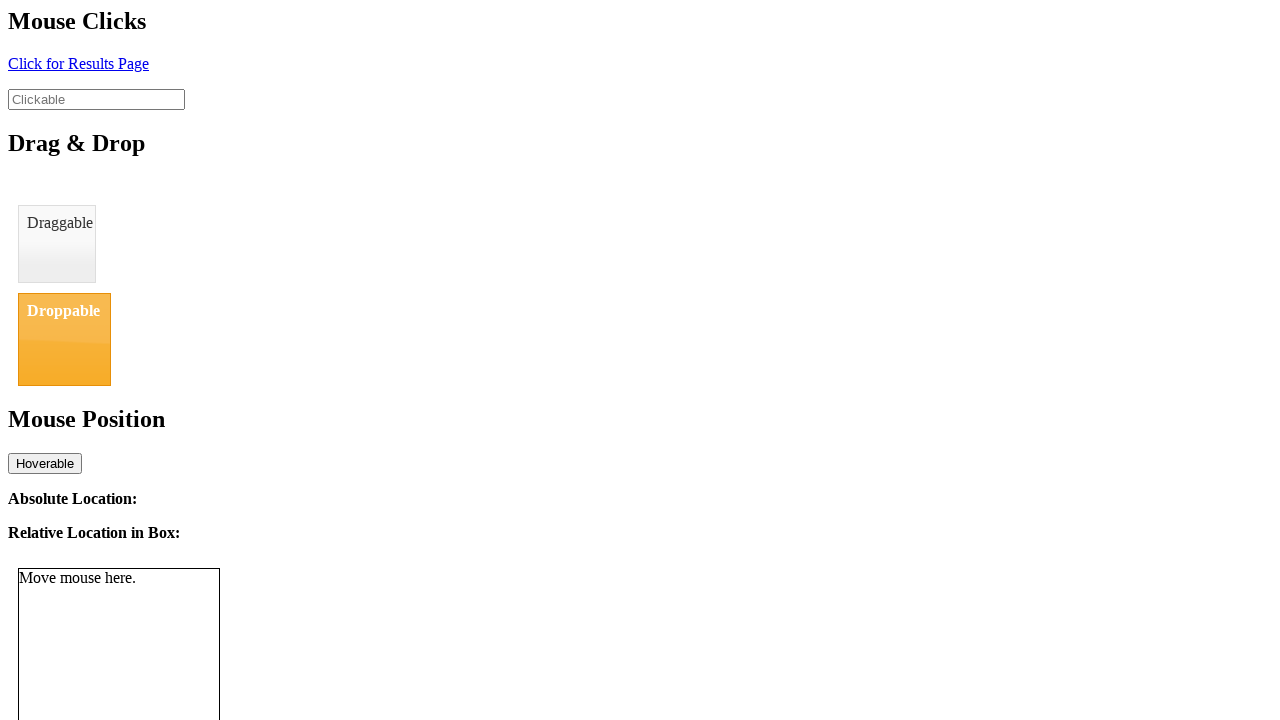

Located draggable element with ID 'draggable'
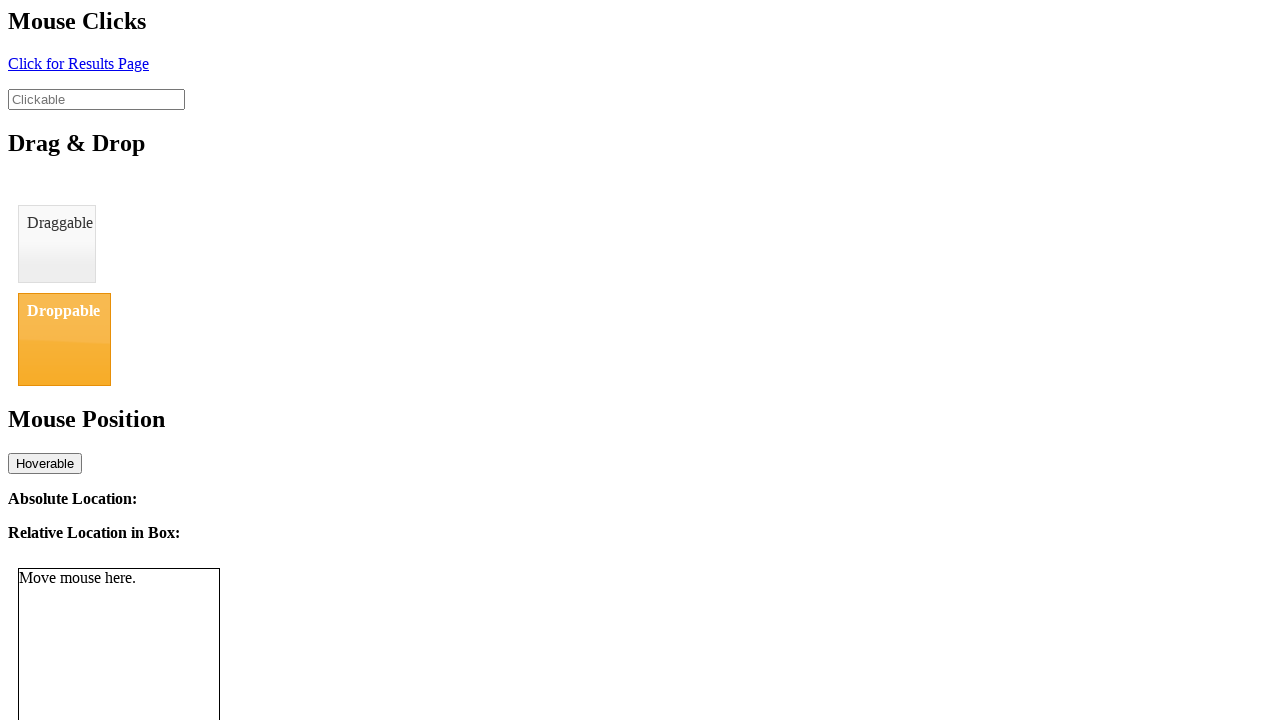

Draggable element is now visible
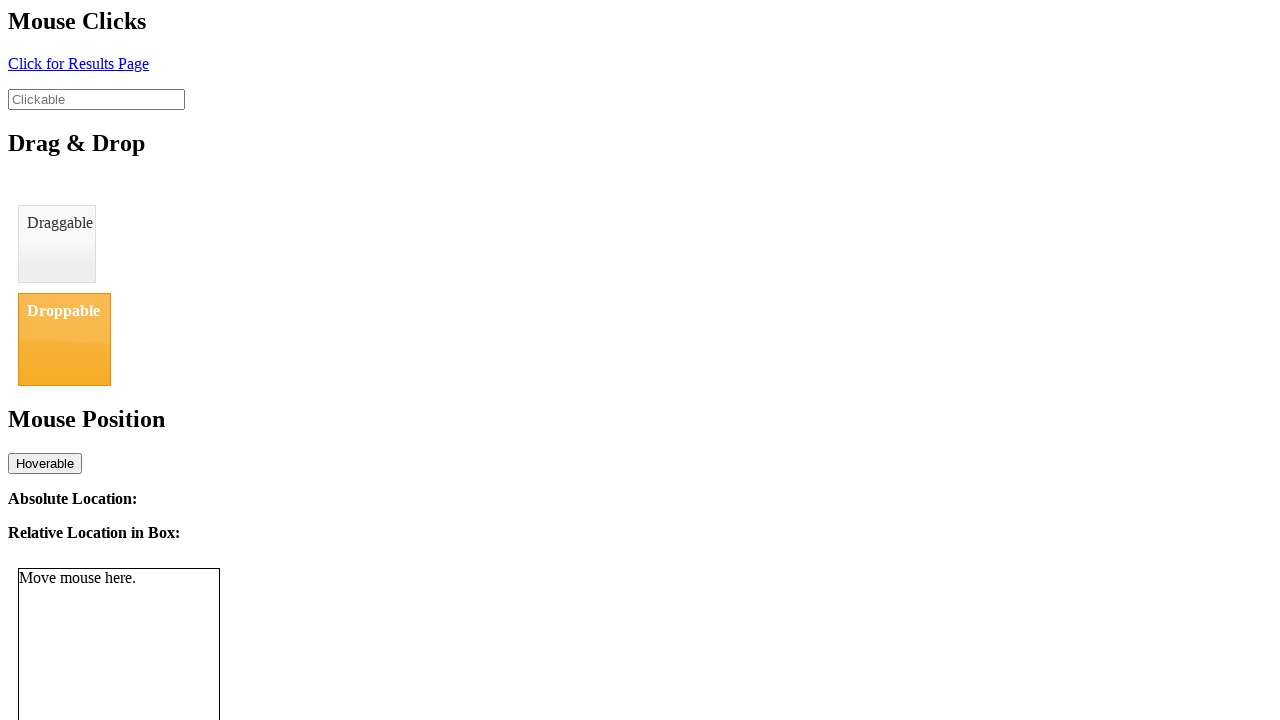

Retrieved bounding box of draggable element
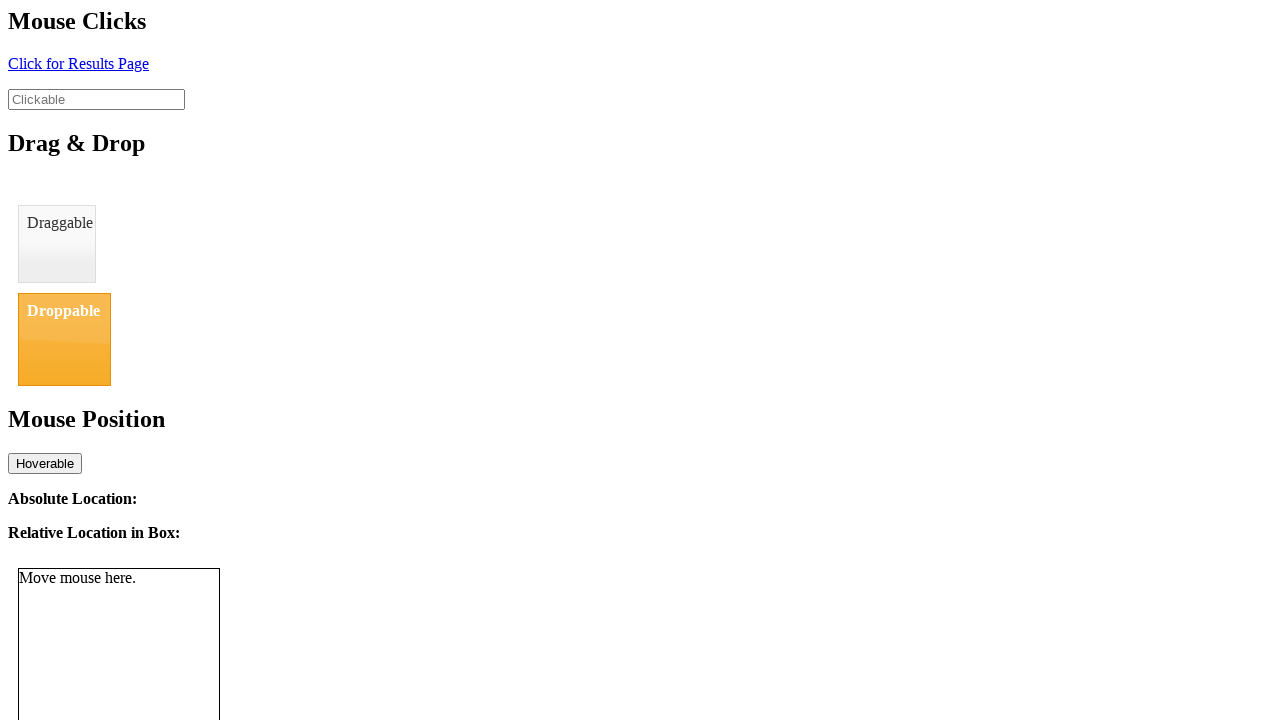

Moved mouse to center of draggable element at (57, 244)
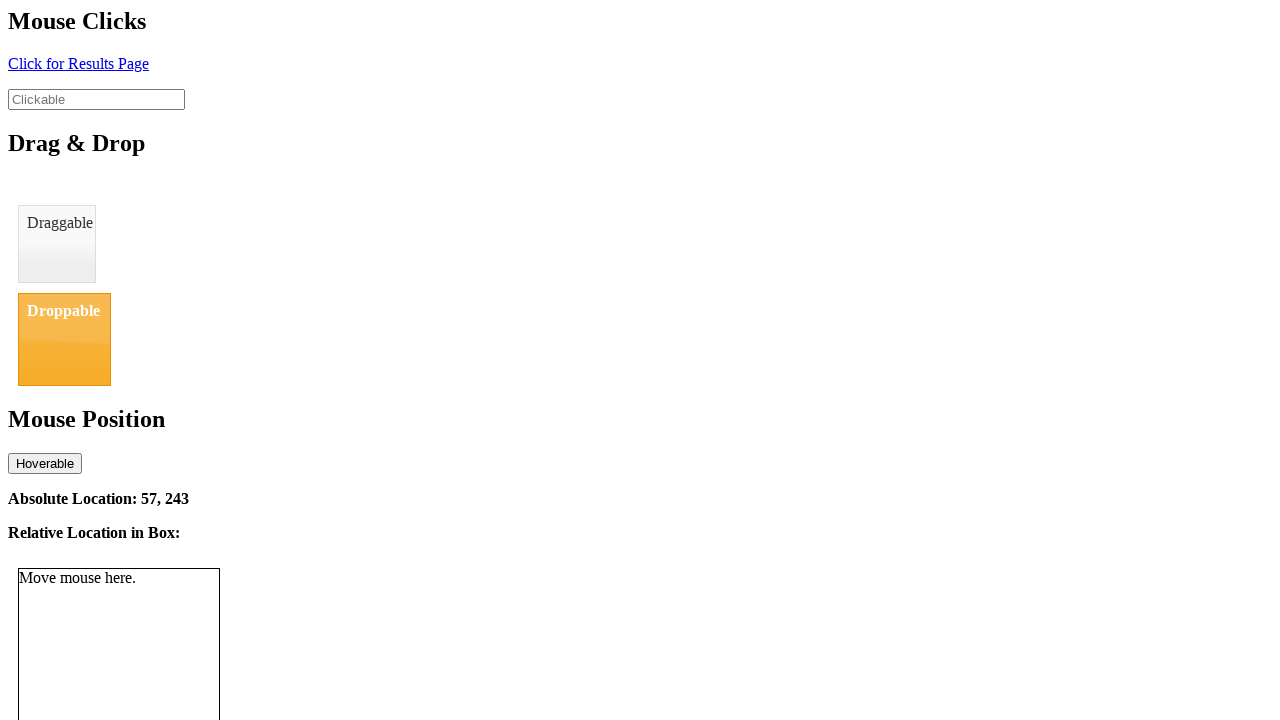

Pressed mouse button down to initiate click-and-hold action at (57, 244)
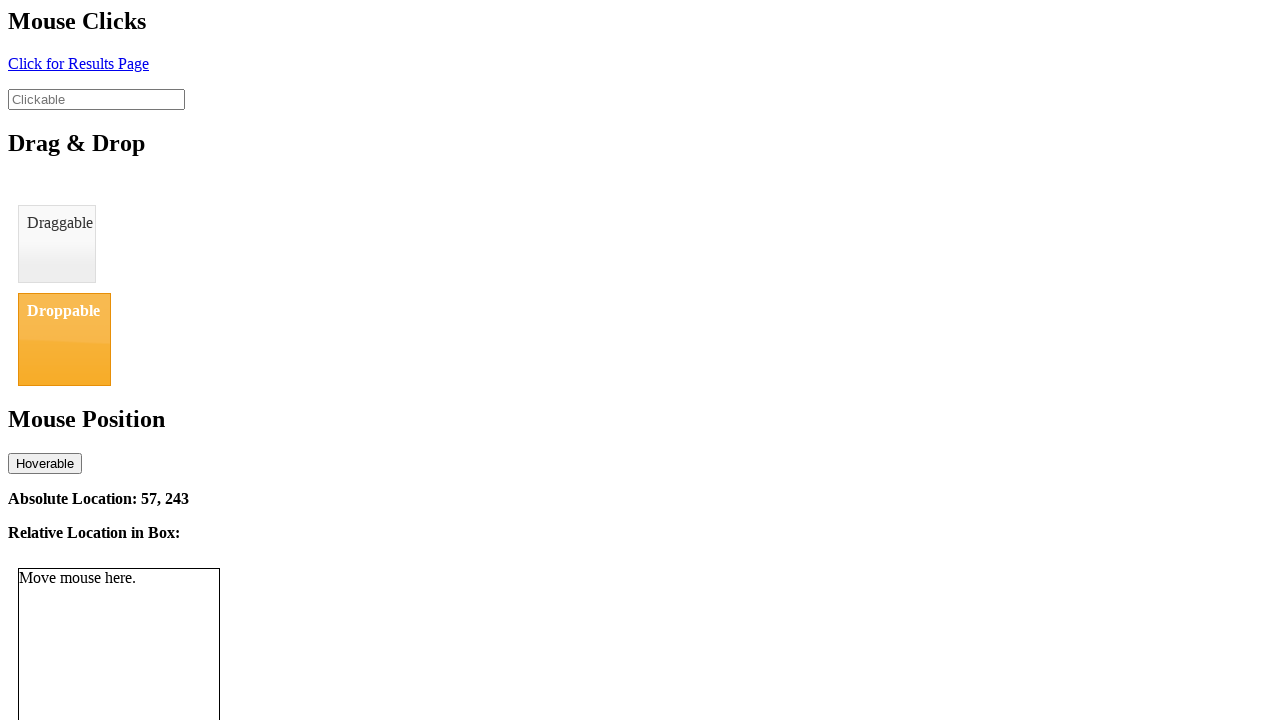

Held mouse button down for 2 seconds
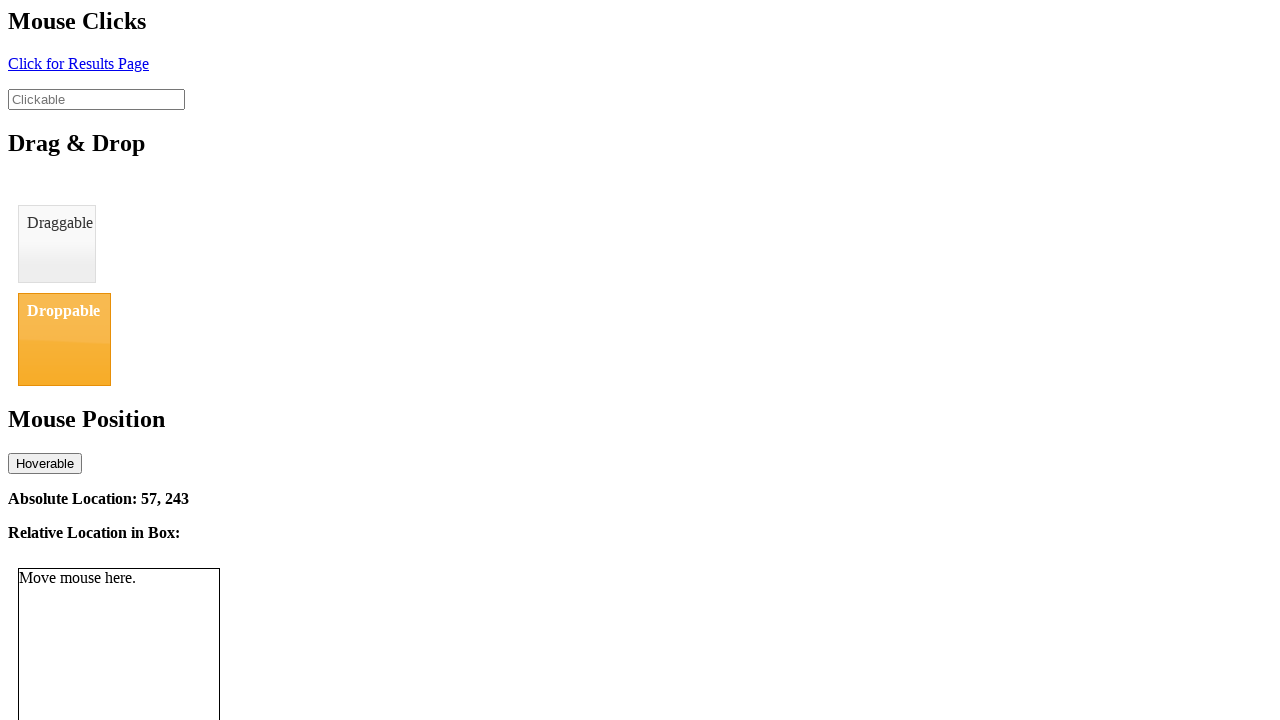

Released mouse button to complete click-and-hold action at (57, 244)
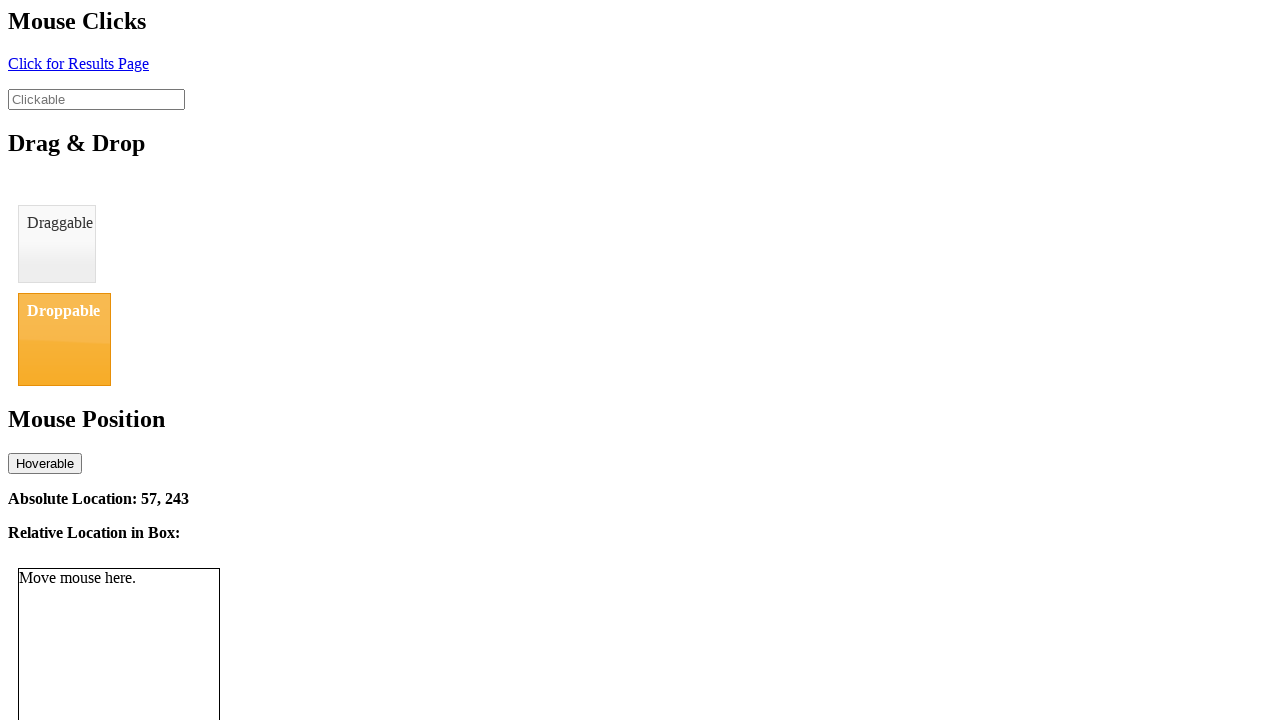

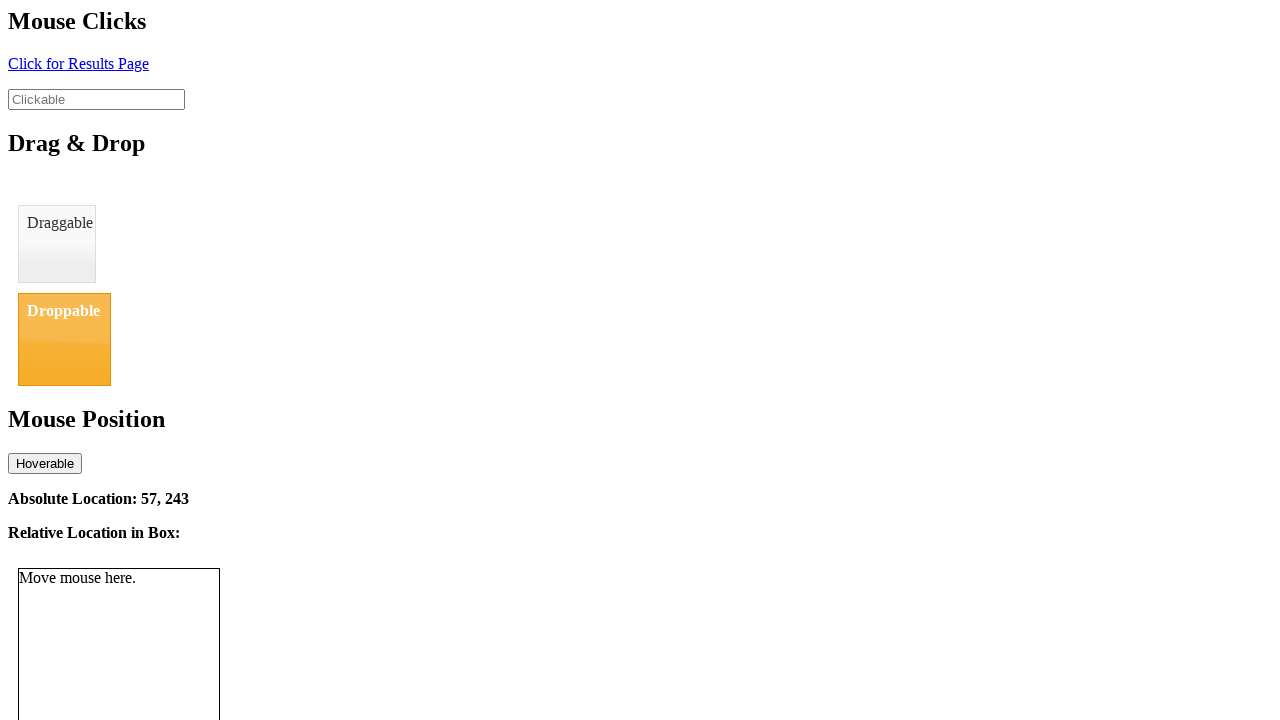